Tests that clicking the Due column header sorts the table data in ascending order by verifying the column values are properly sorted.

Starting URL: http://the-internet.herokuapp.com/tables

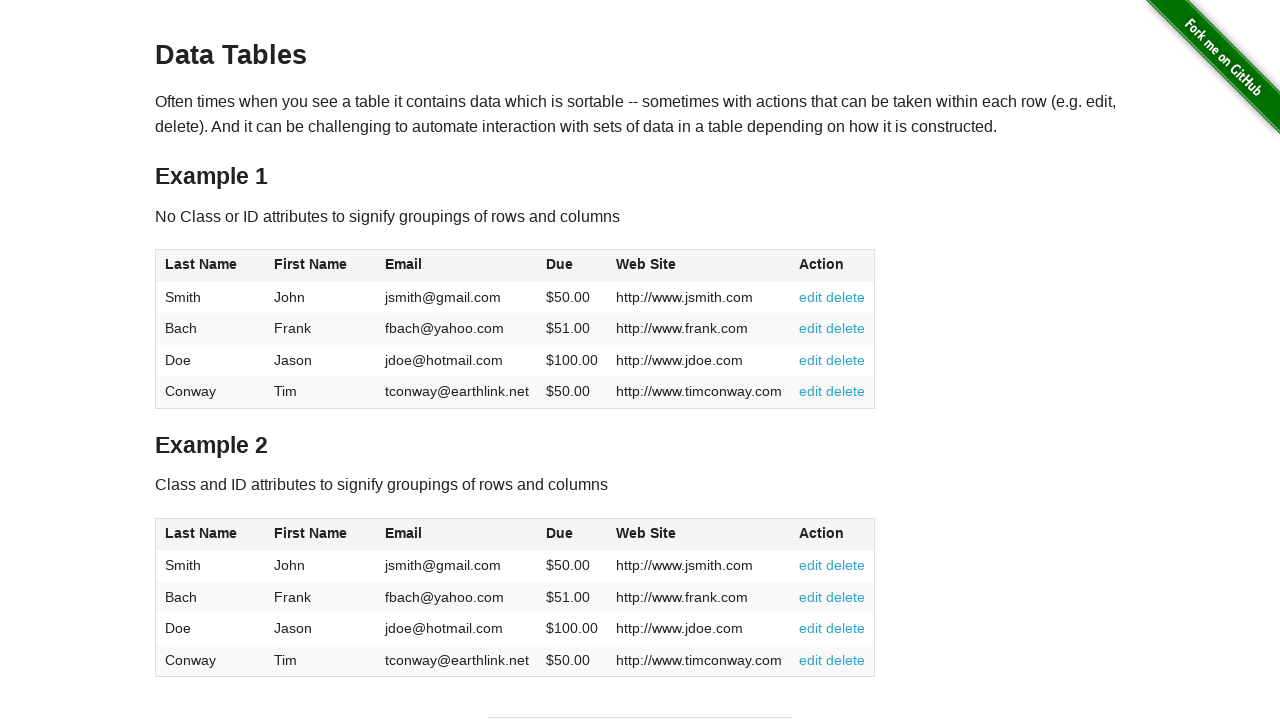

Clicked Due column header to sort in ascending order at (572, 266) on #table1 thead tr th:nth-of-type(4)
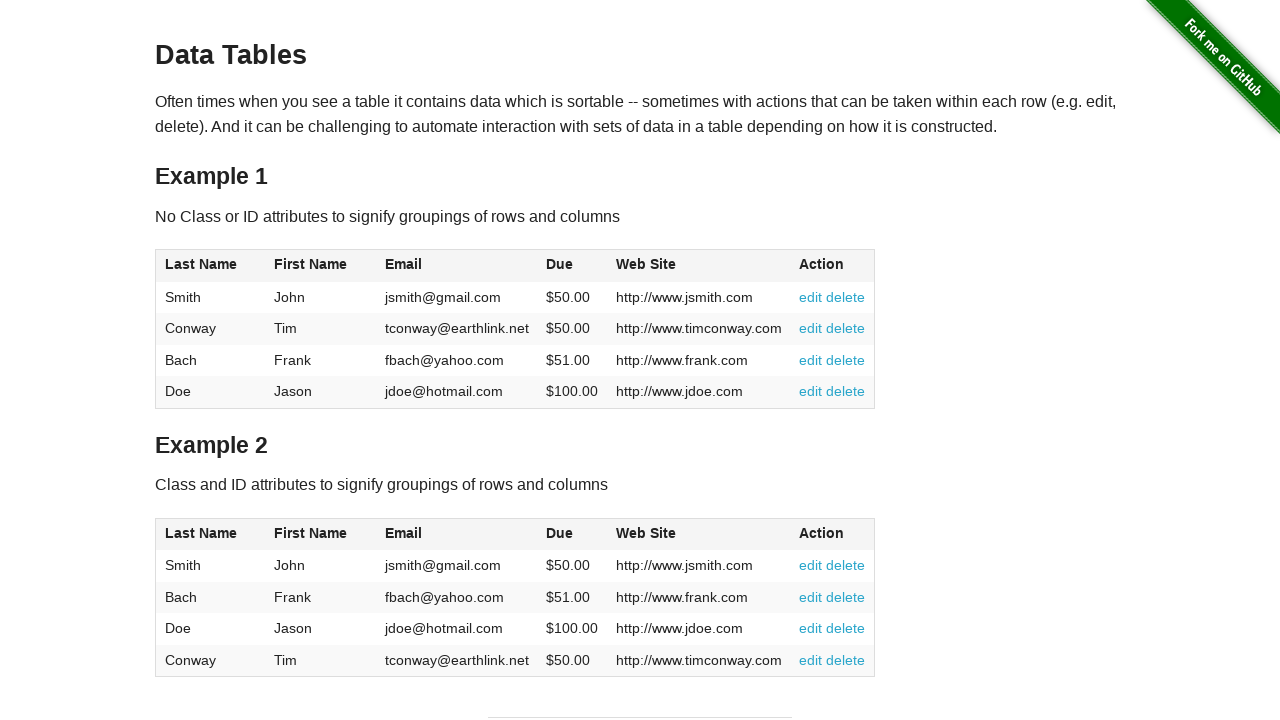

Due column cells loaded and are present in the table
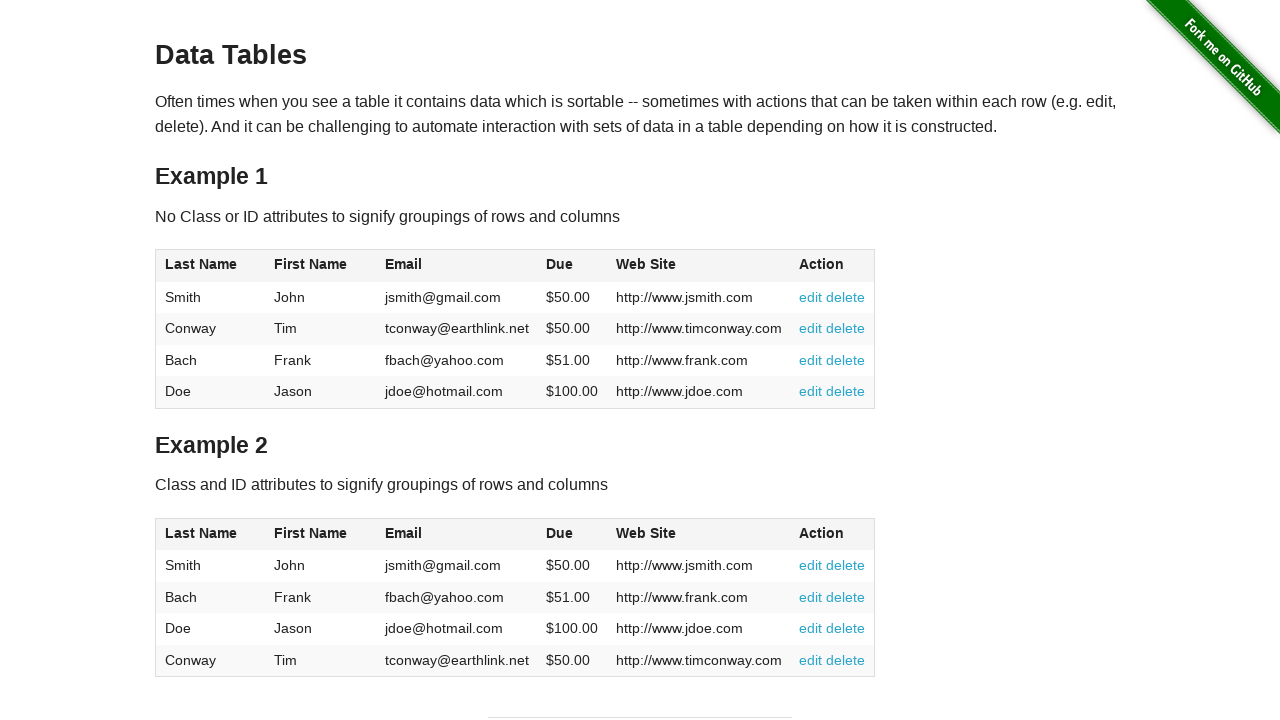

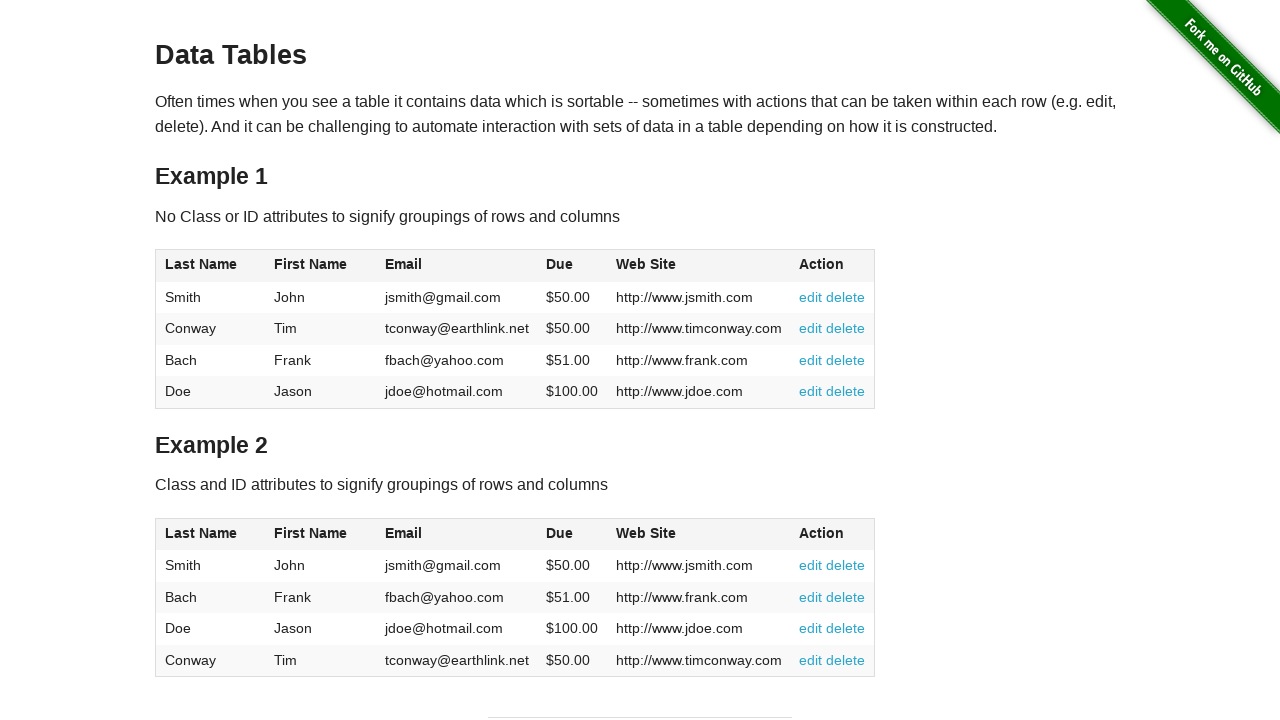